Tests window handling functionality by opening a popup window and retrieving window handles

Starting URL: https://omayo.blogspot.com/

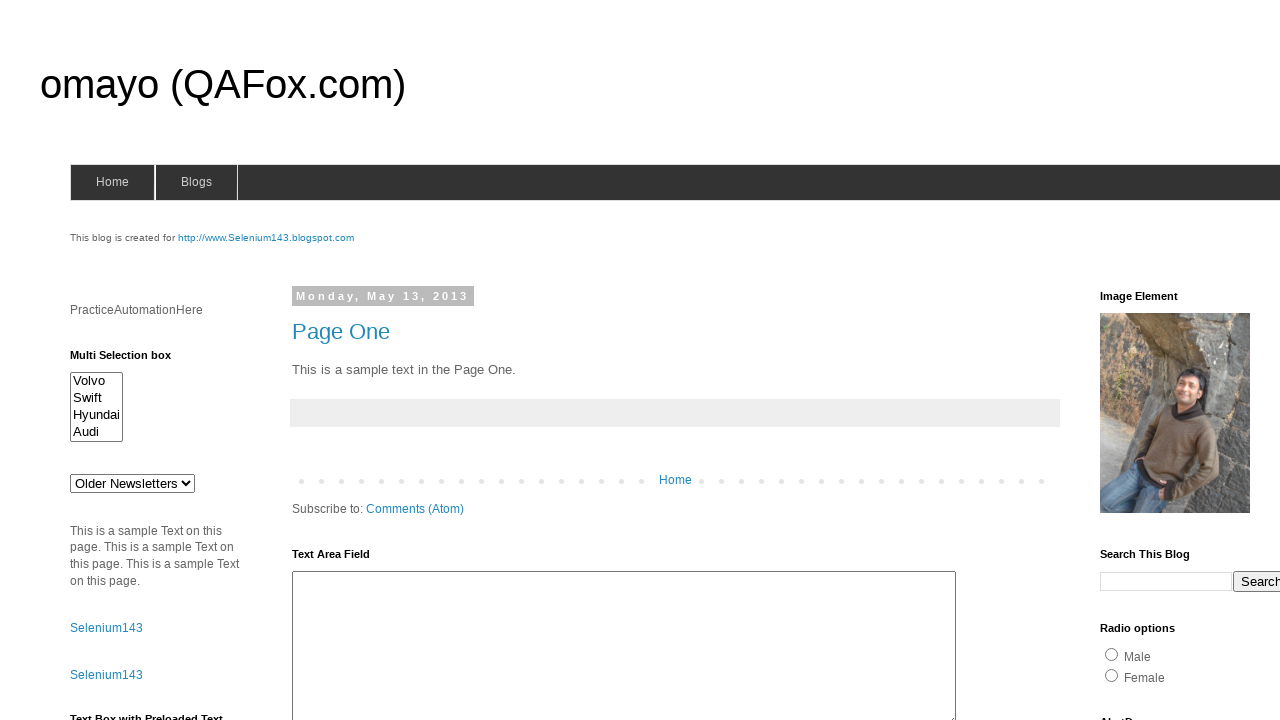

Clicked on 'Open a popup window' link at (132, 360) on text=Open a popup window
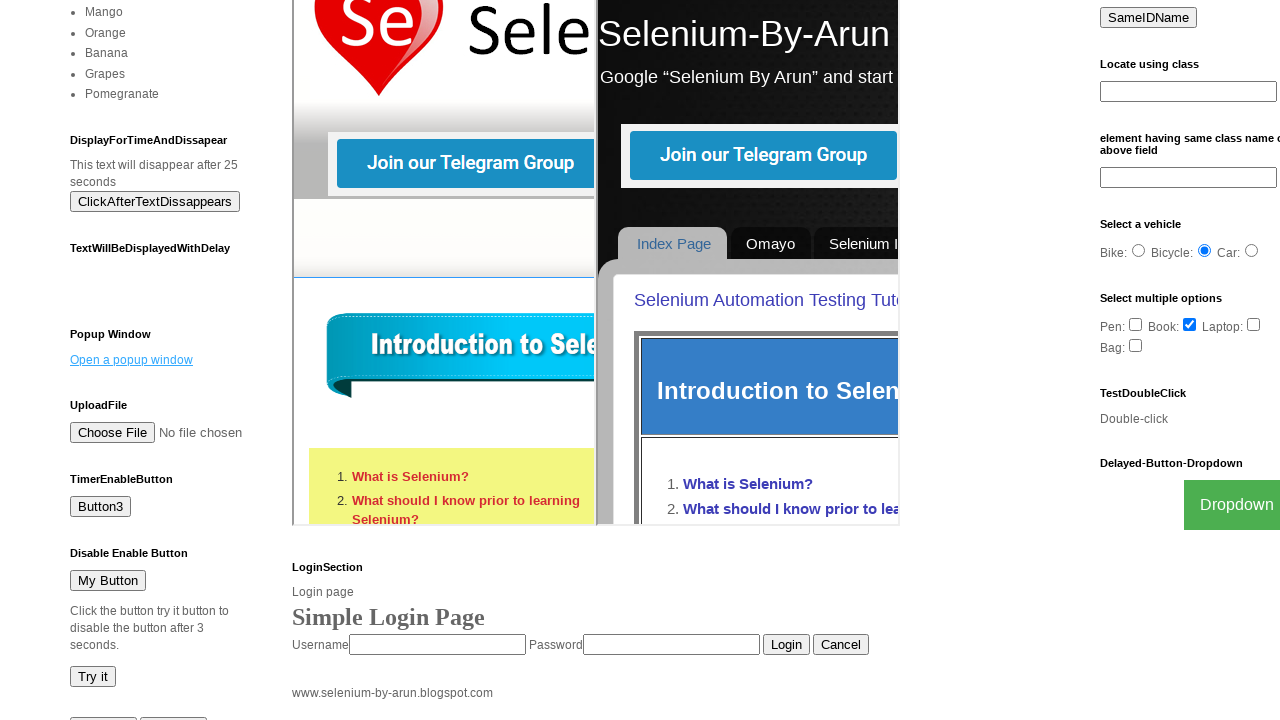

Waited 2 seconds for popup window to open
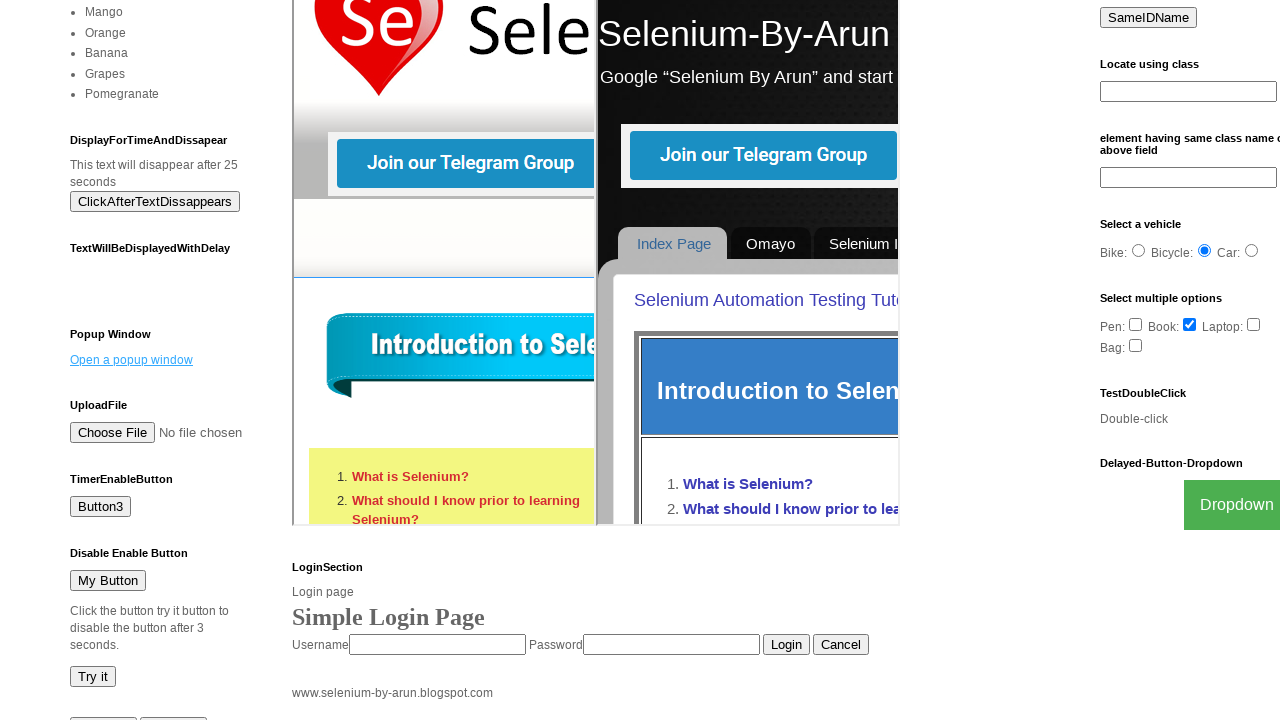

Retrieved all open windows/tabs - total count: 2
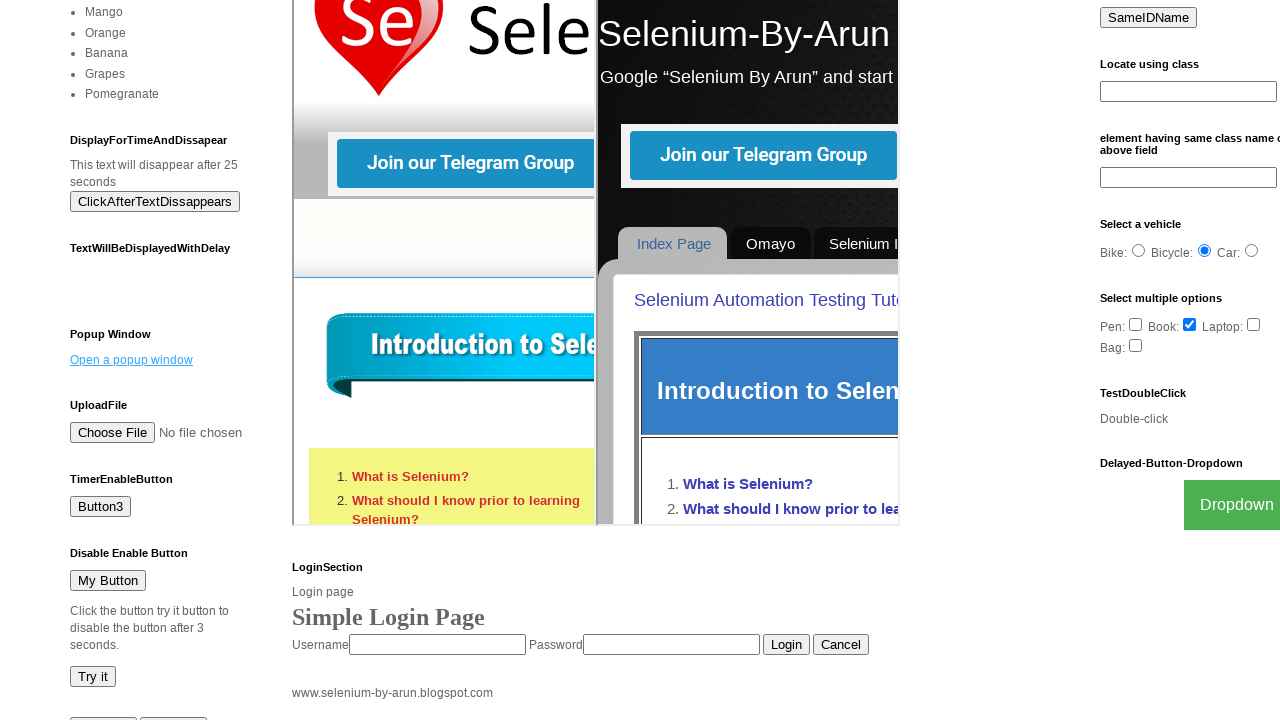

Retrieved window 0 with URL: https://omayo.blogspot.com/
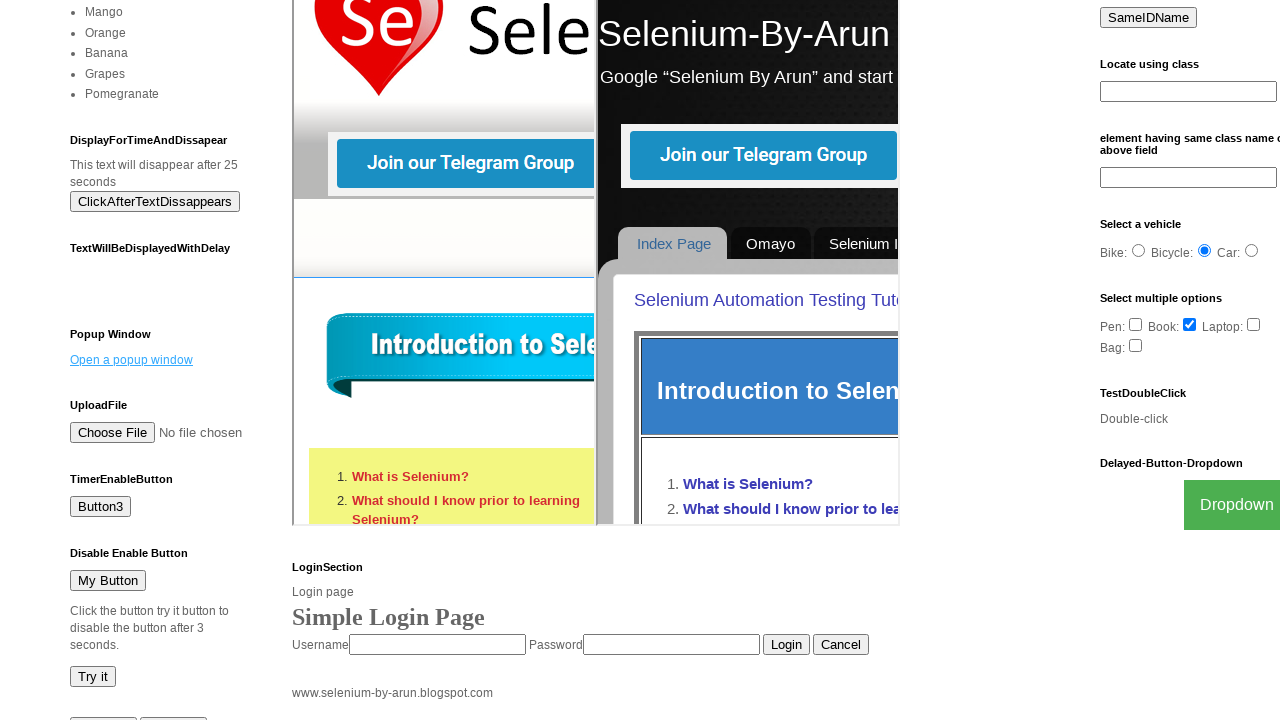

Retrieved window 1 with URL: https://the-internet.herokuapp.com/windows/new
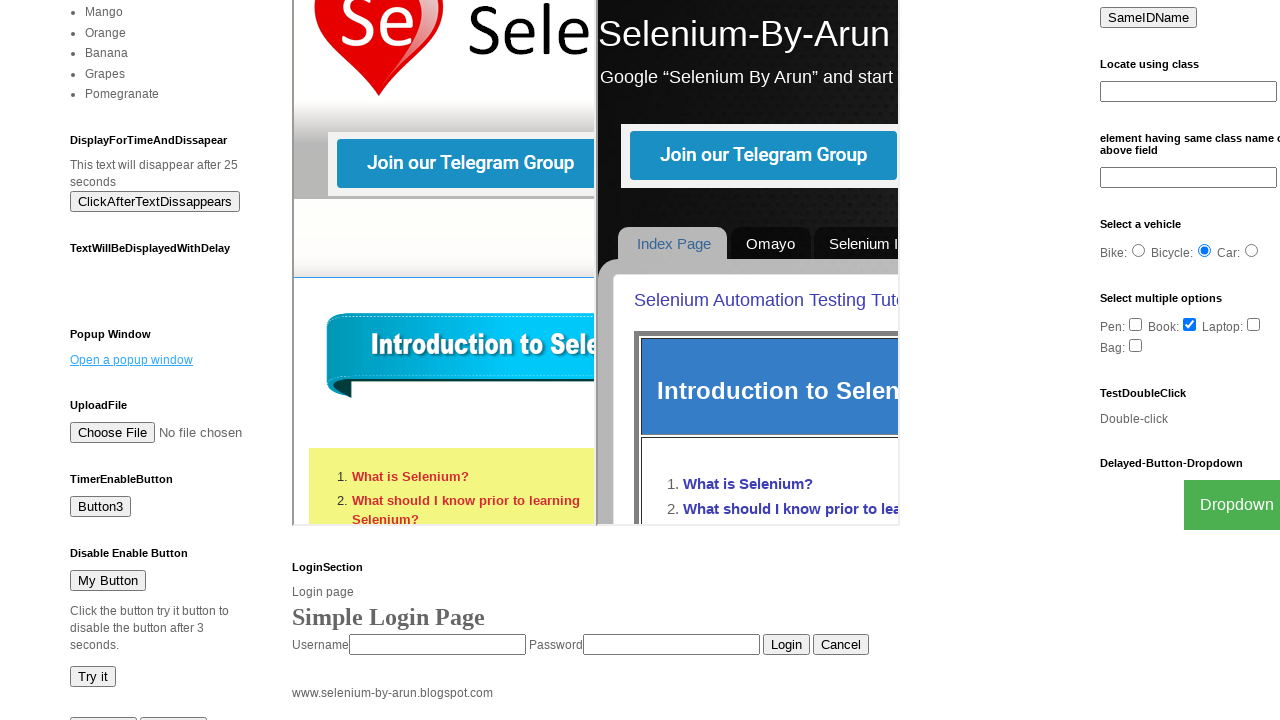

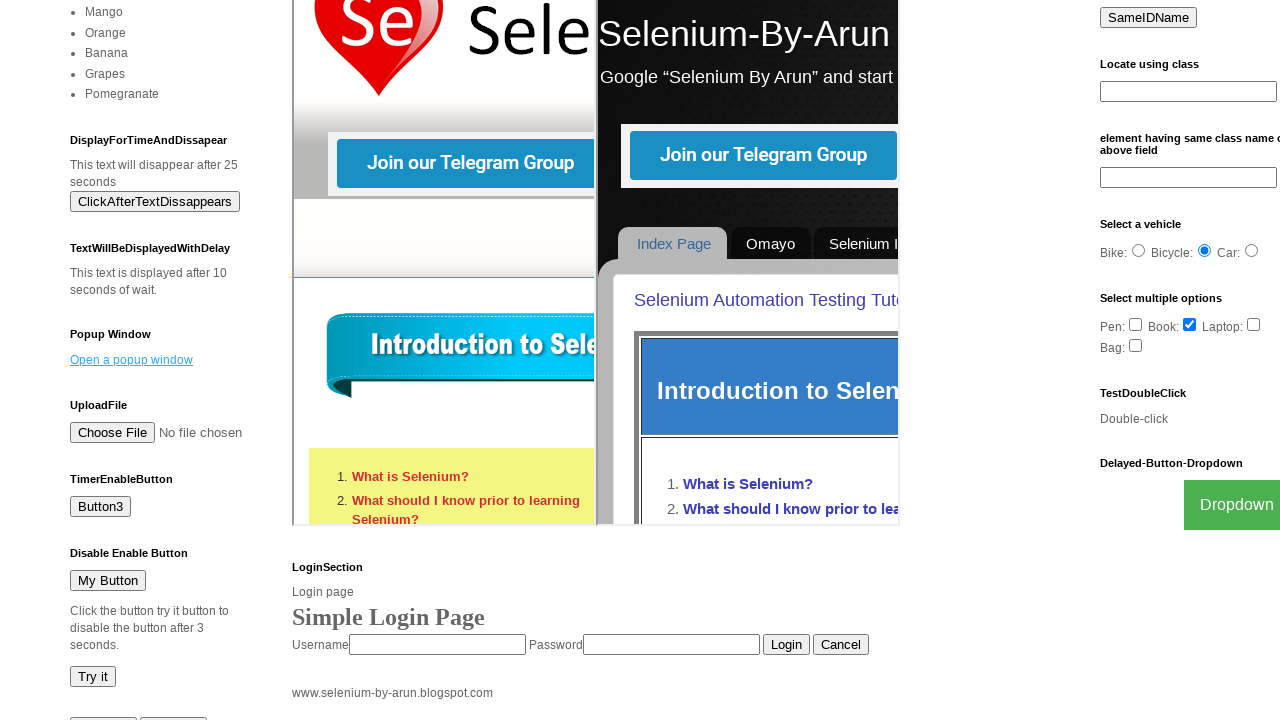